Tests the toggle-all feature to mark all tasks as completed at once

Starting URL: https://todomvc.com/examples/react/dist/

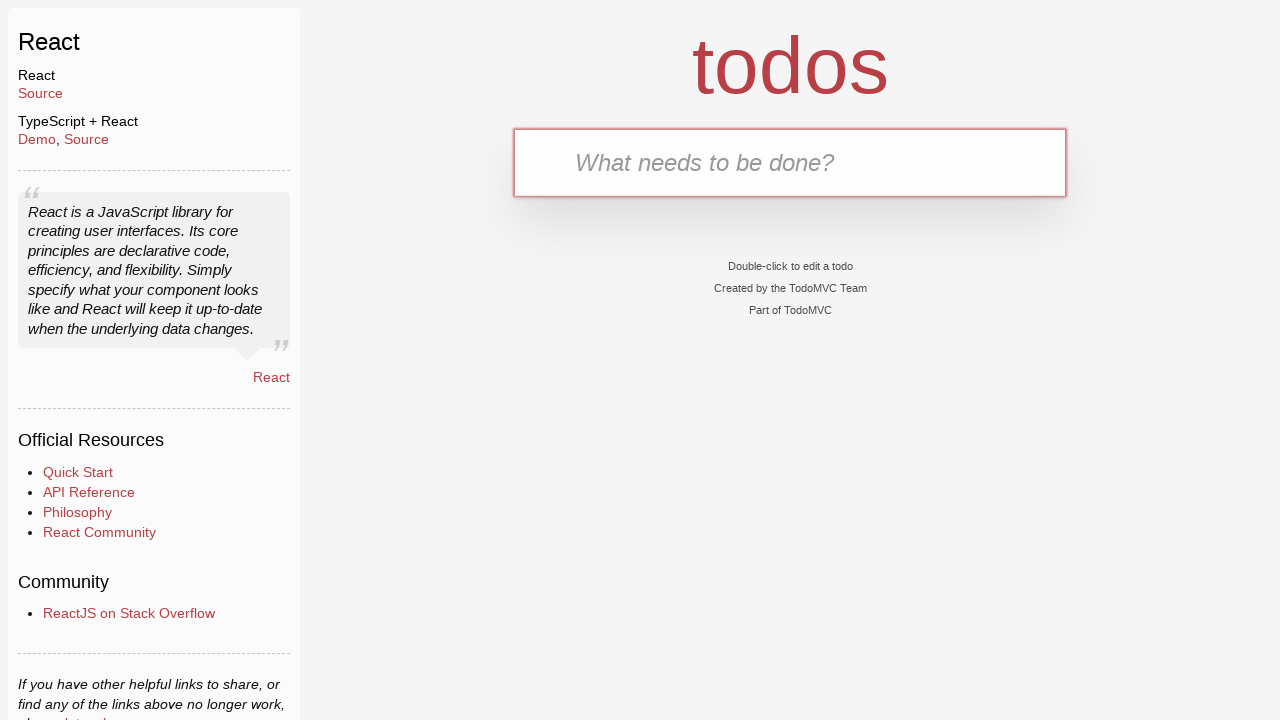

Filled todo input with 'task1' on #todo-input
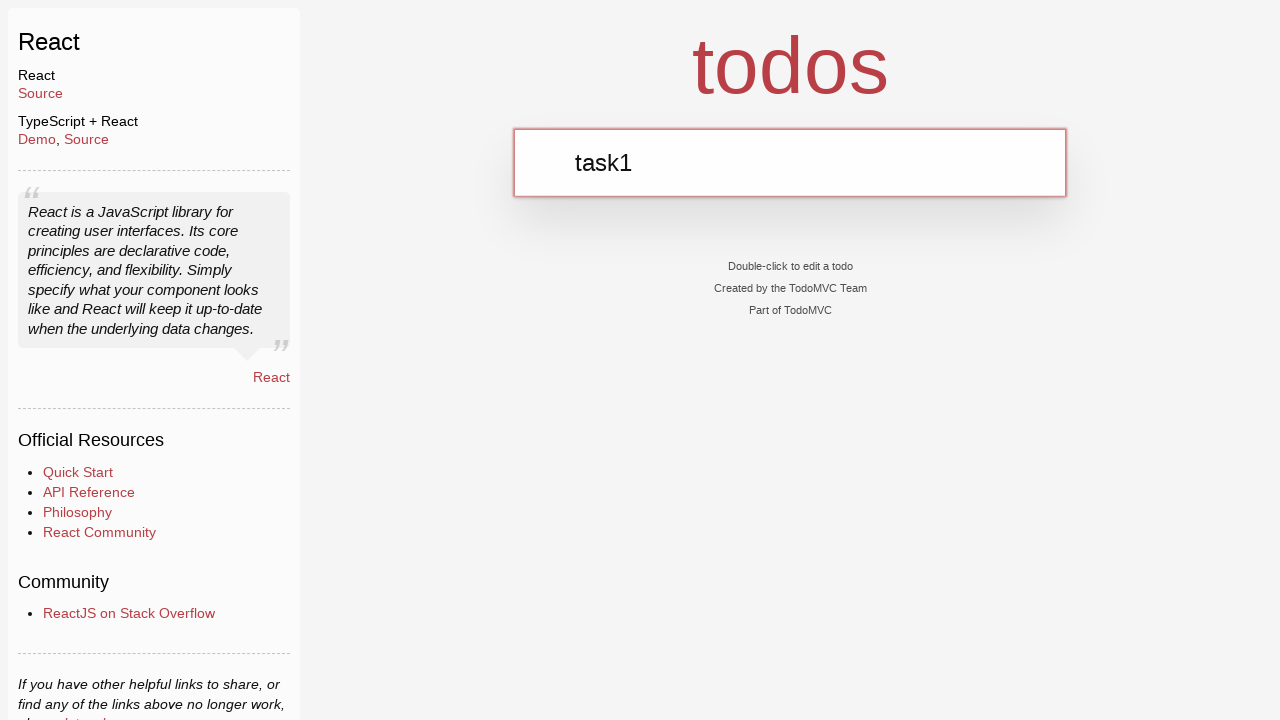

Pressed Enter to create task1 on #todo-input
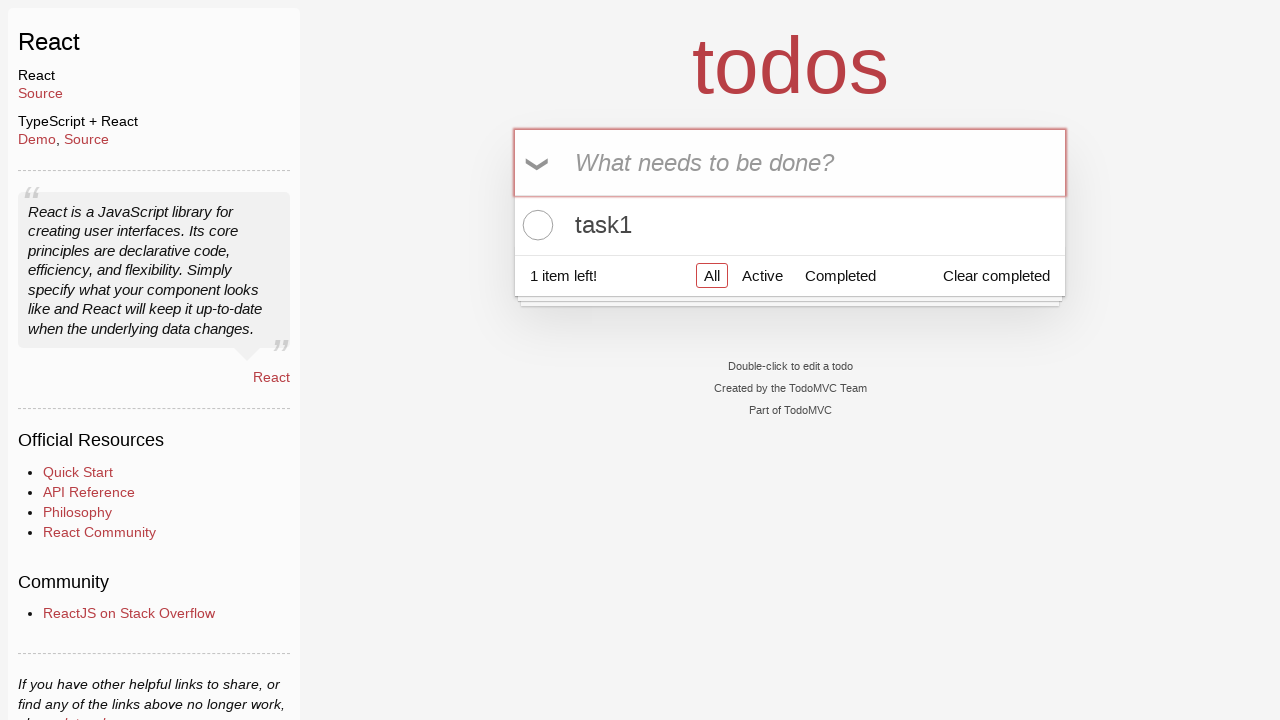

Filled todo input with 'task2' on #todo-input
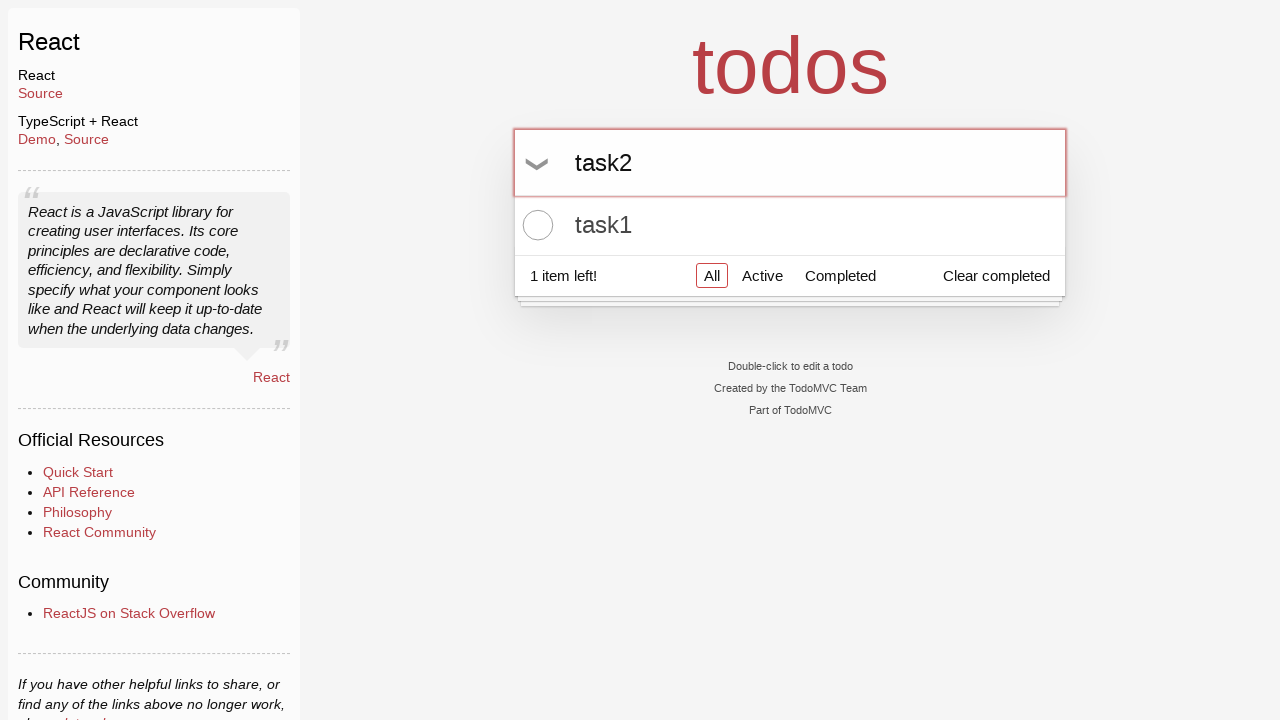

Pressed Enter to create task2 on #todo-input
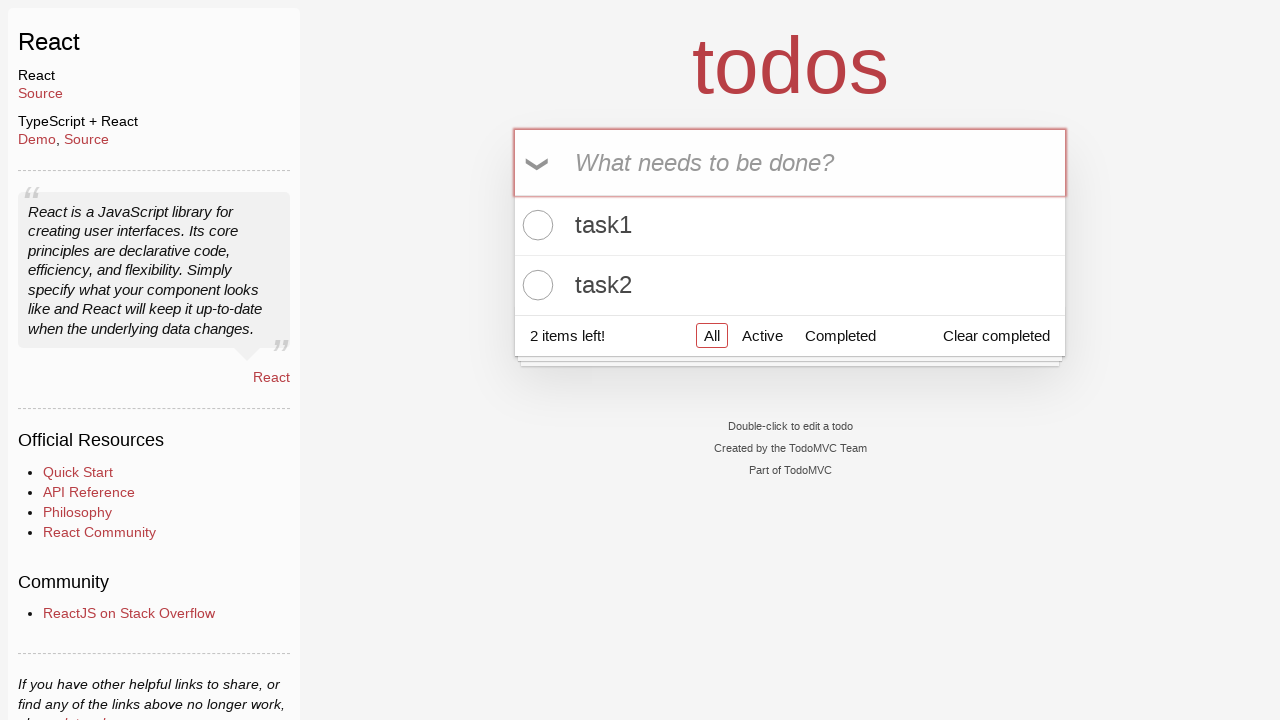

Filled todo input with 'task3' on #todo-input
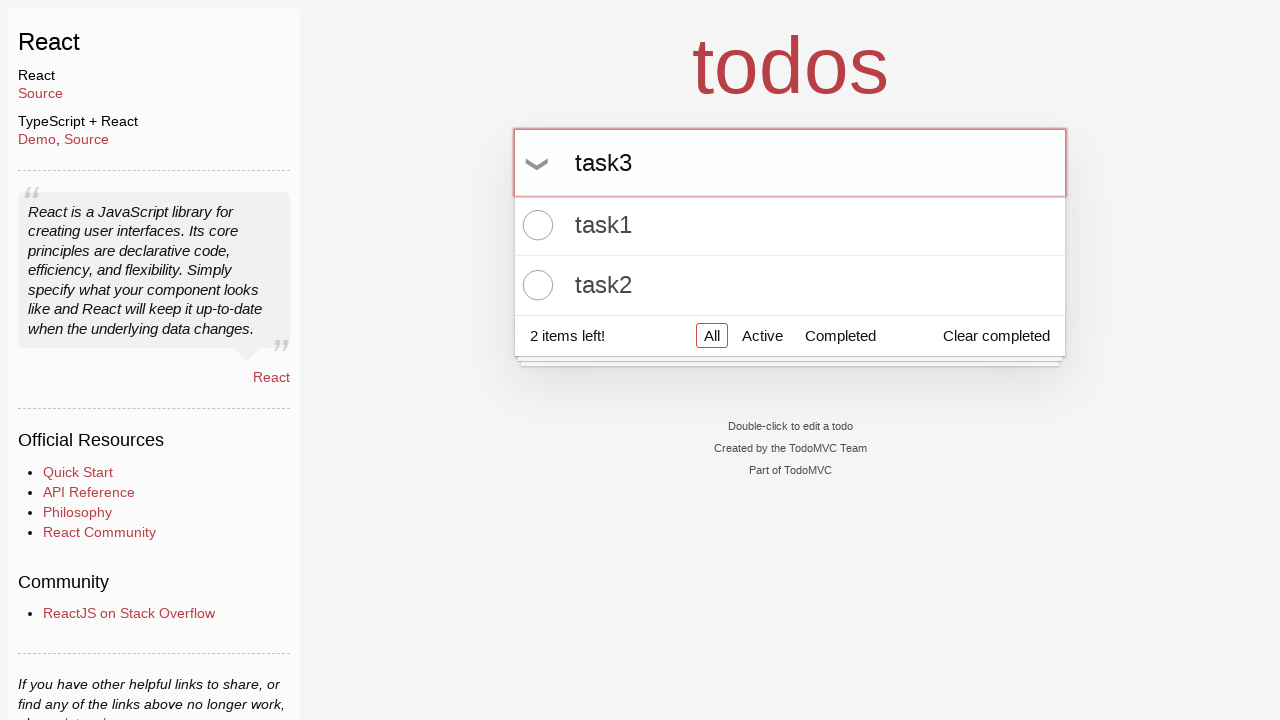

Pressed Enter to create task3 on #todo-input
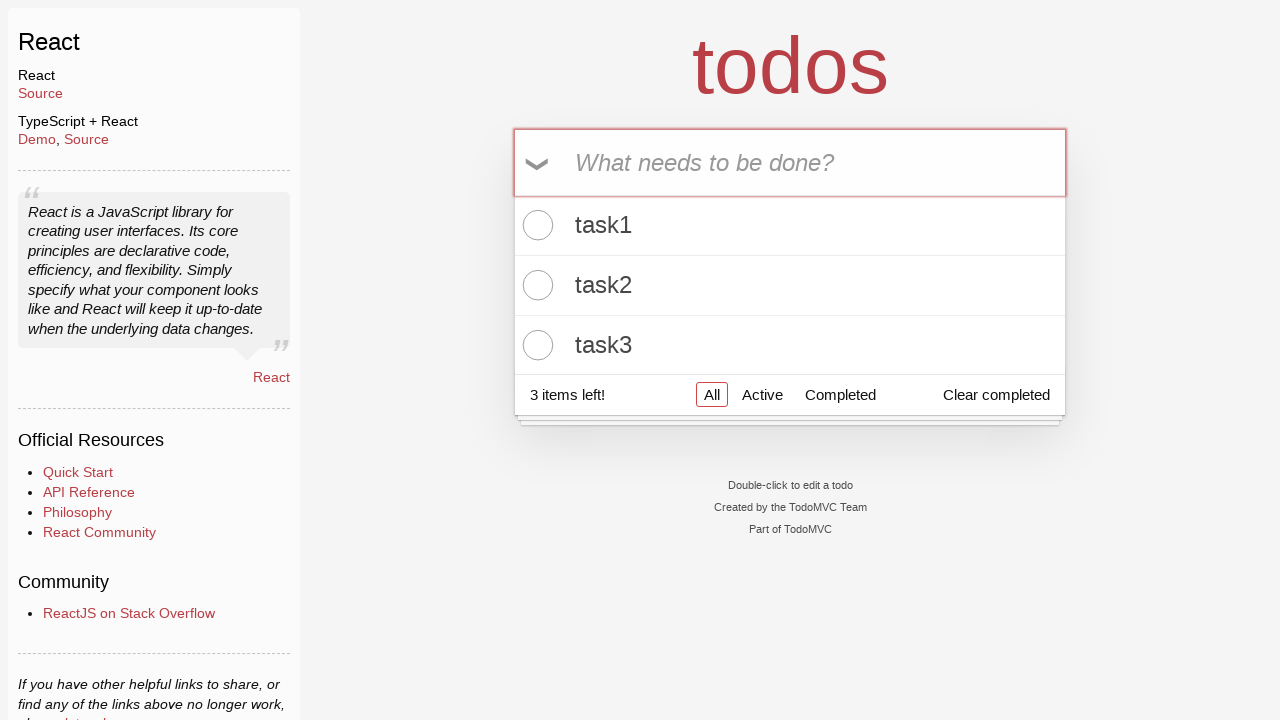

Waited for todo items to load
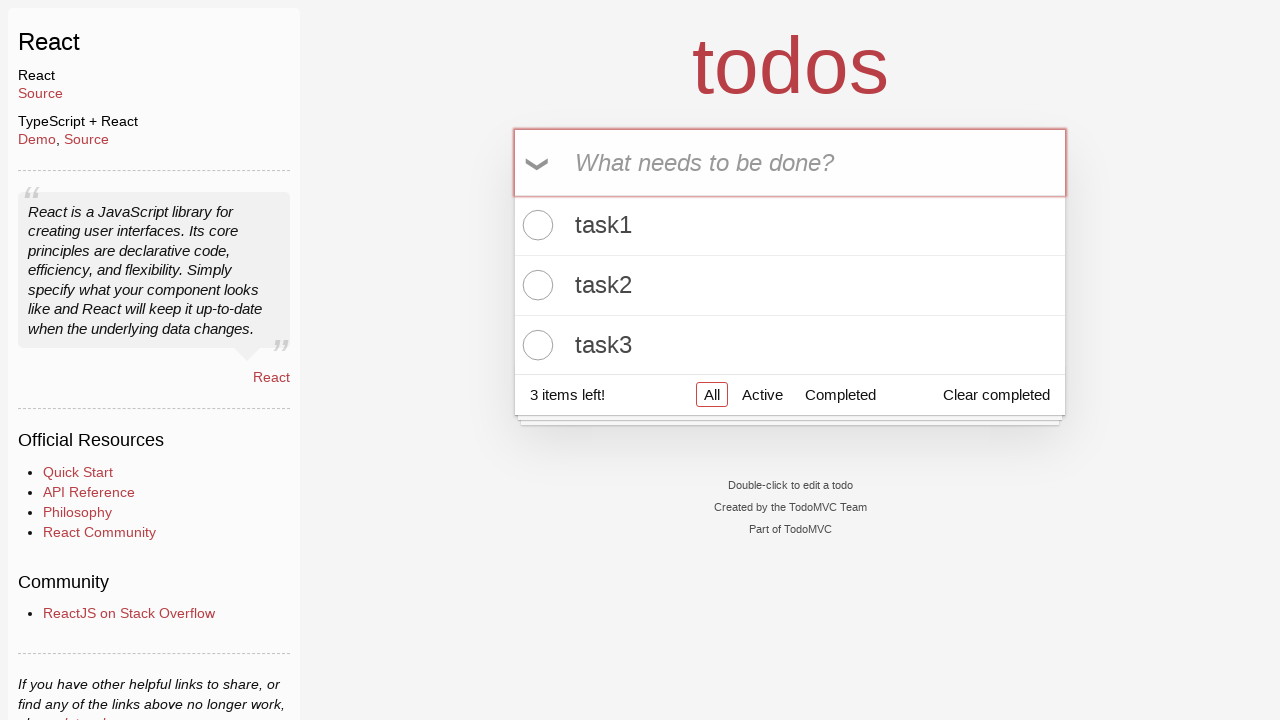

Clicked toggle-all checkbox to mark all tasks as completed at (539, 163) on .toggle-all
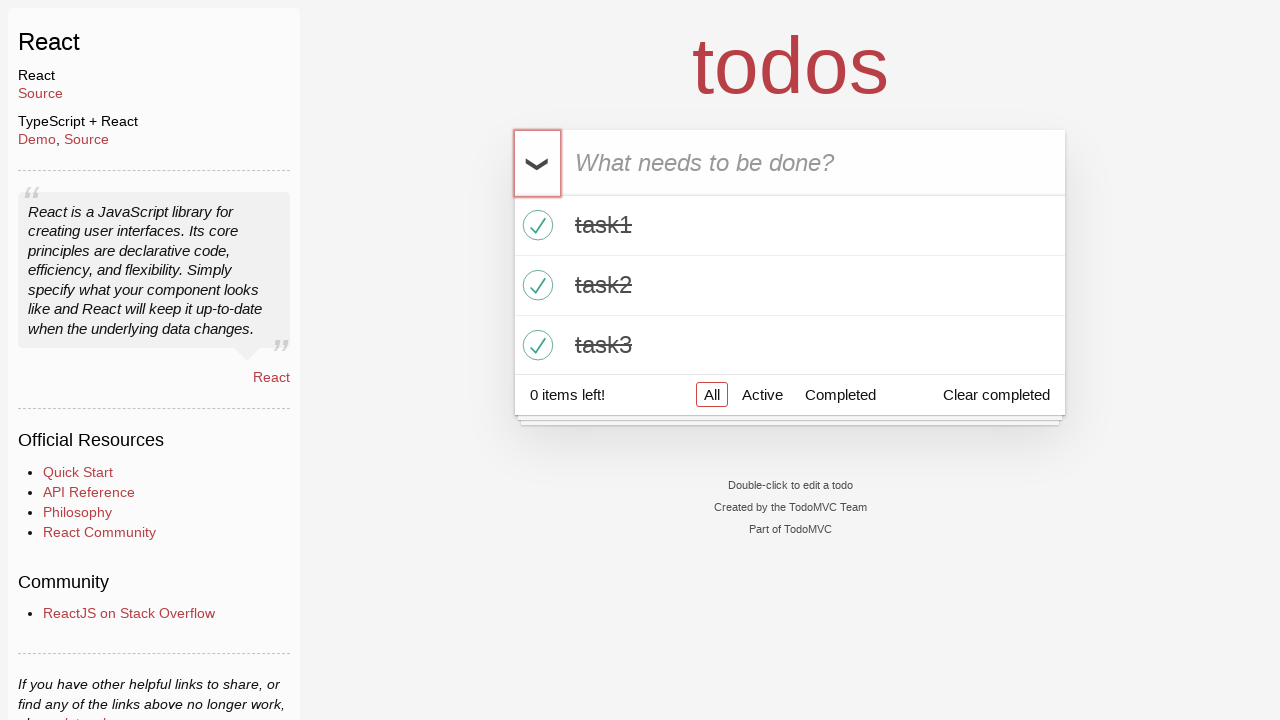

Verified that todo count shows '0 items left!'
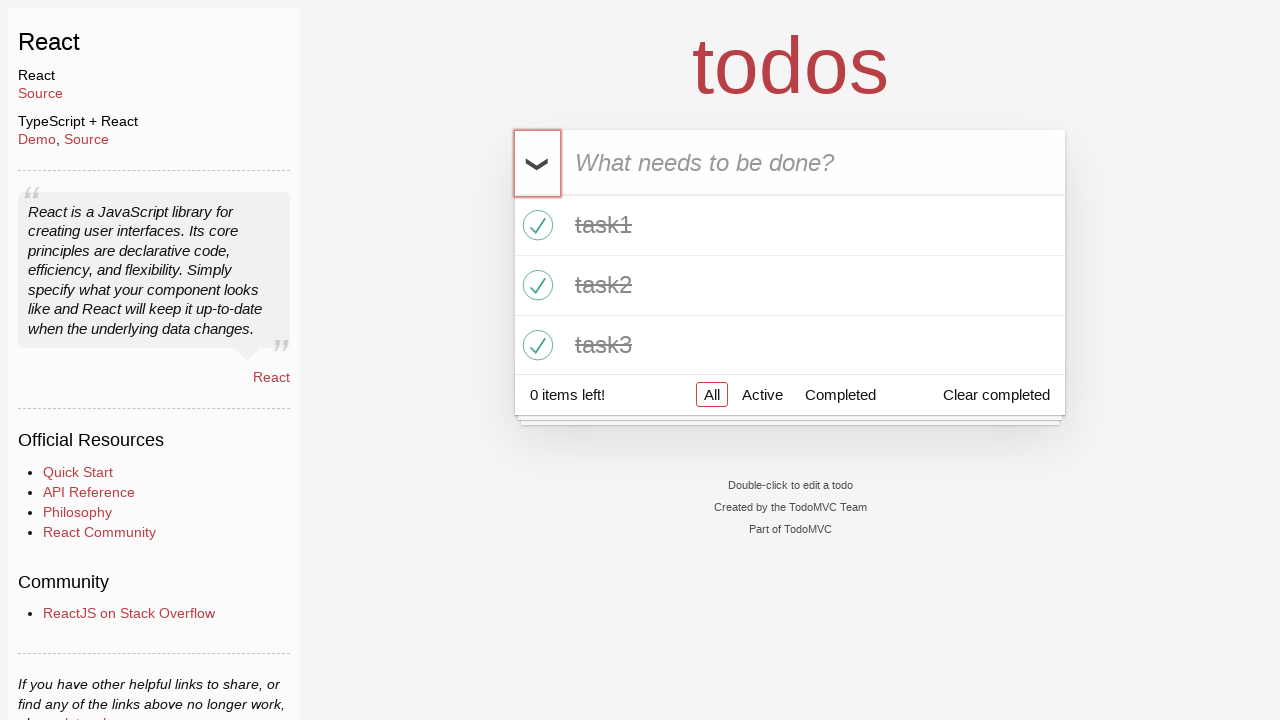

Verified that all 3 tasks have the completed class
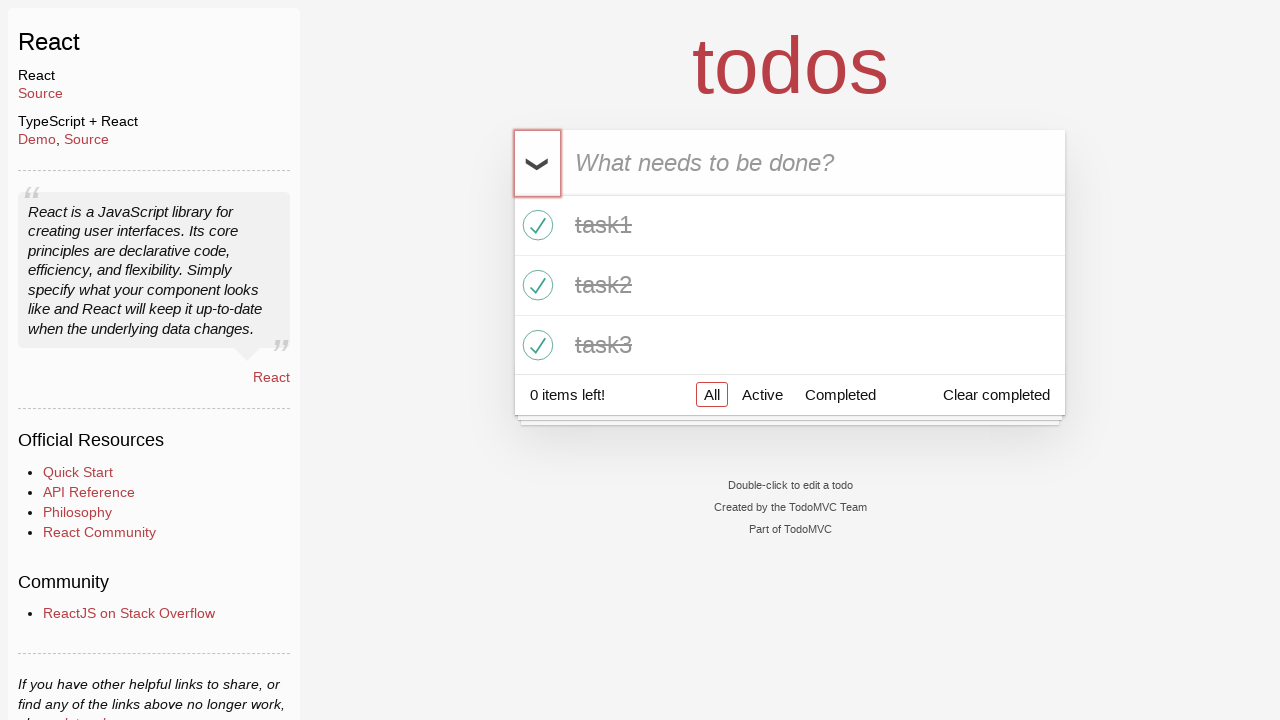

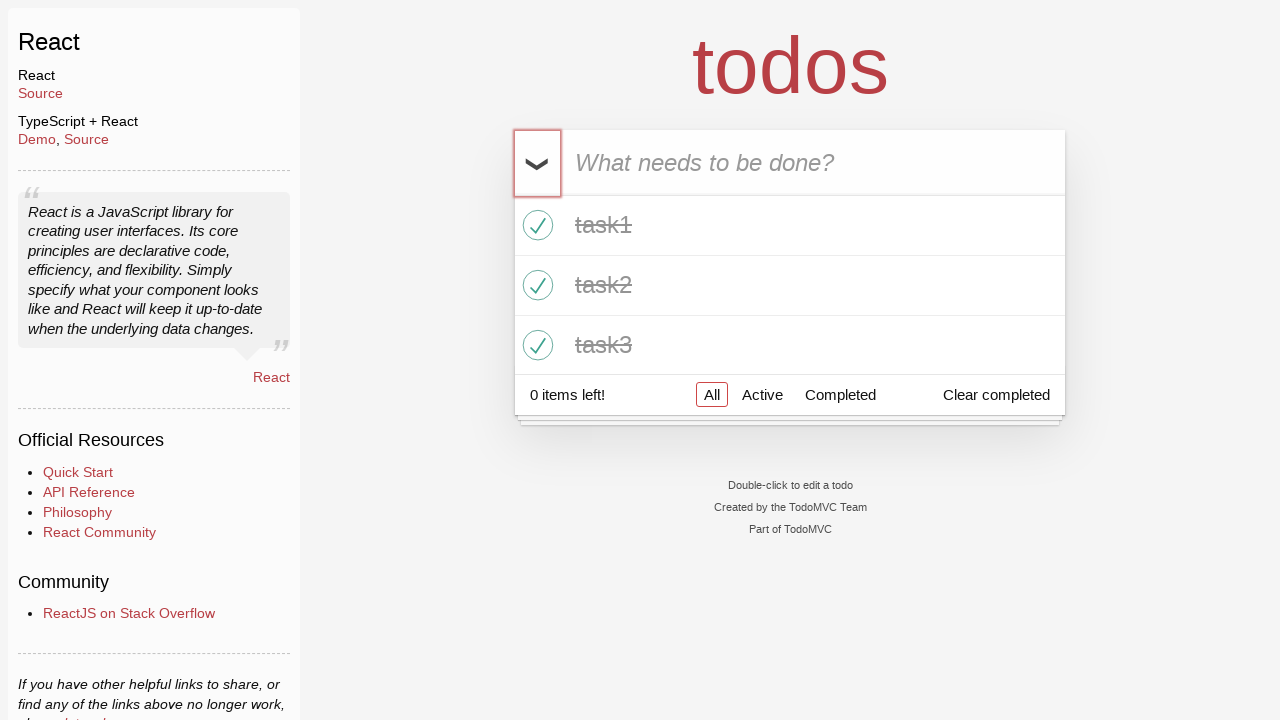